Tests browser navigation features by clicking a link, then using back, forward, and refresh navigation commands

Starting URL: https://the-internet.herokuapp.com/

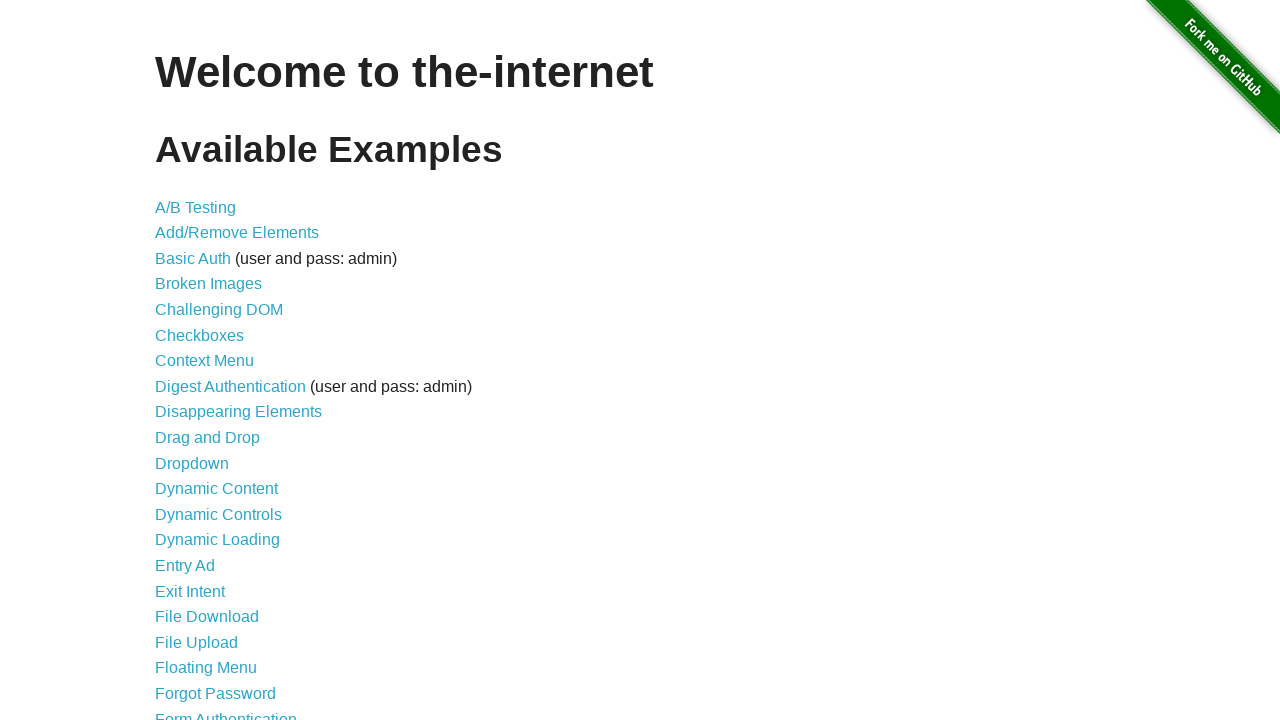

Clicked on 'Broken Images' link at (208, 284) on text=Broken Images
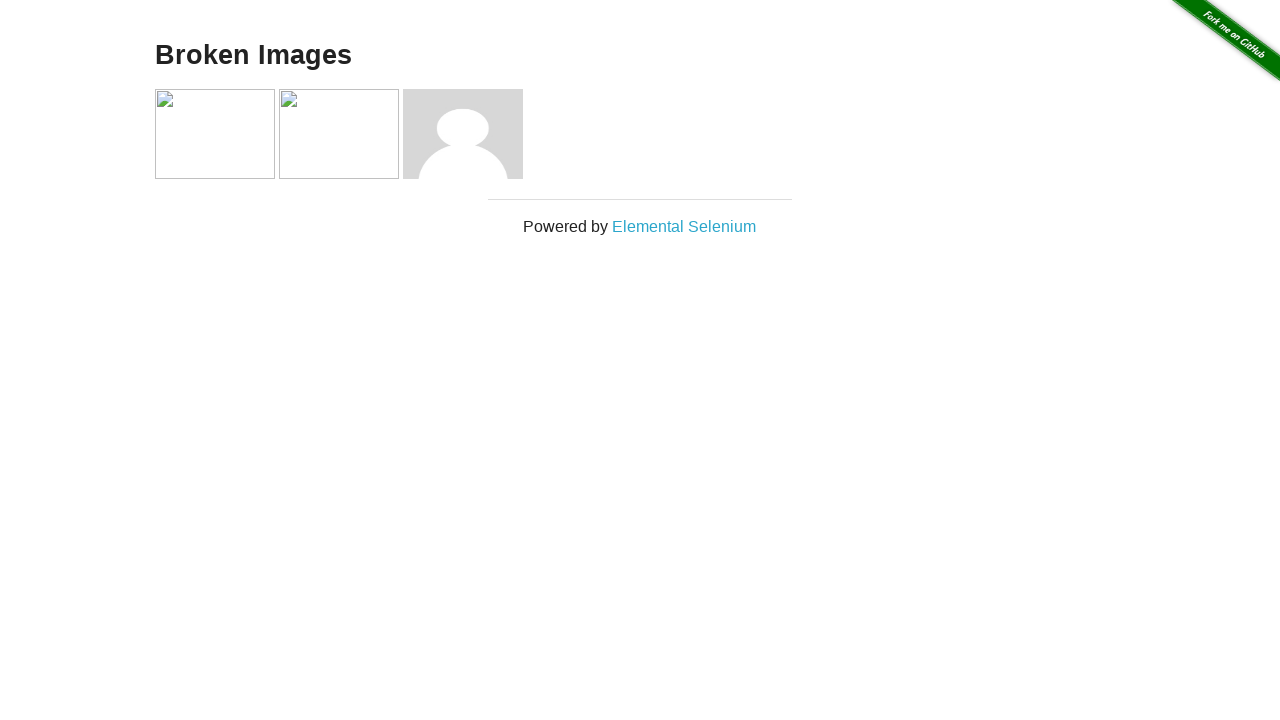

Waited for page load to complete (networkidle)
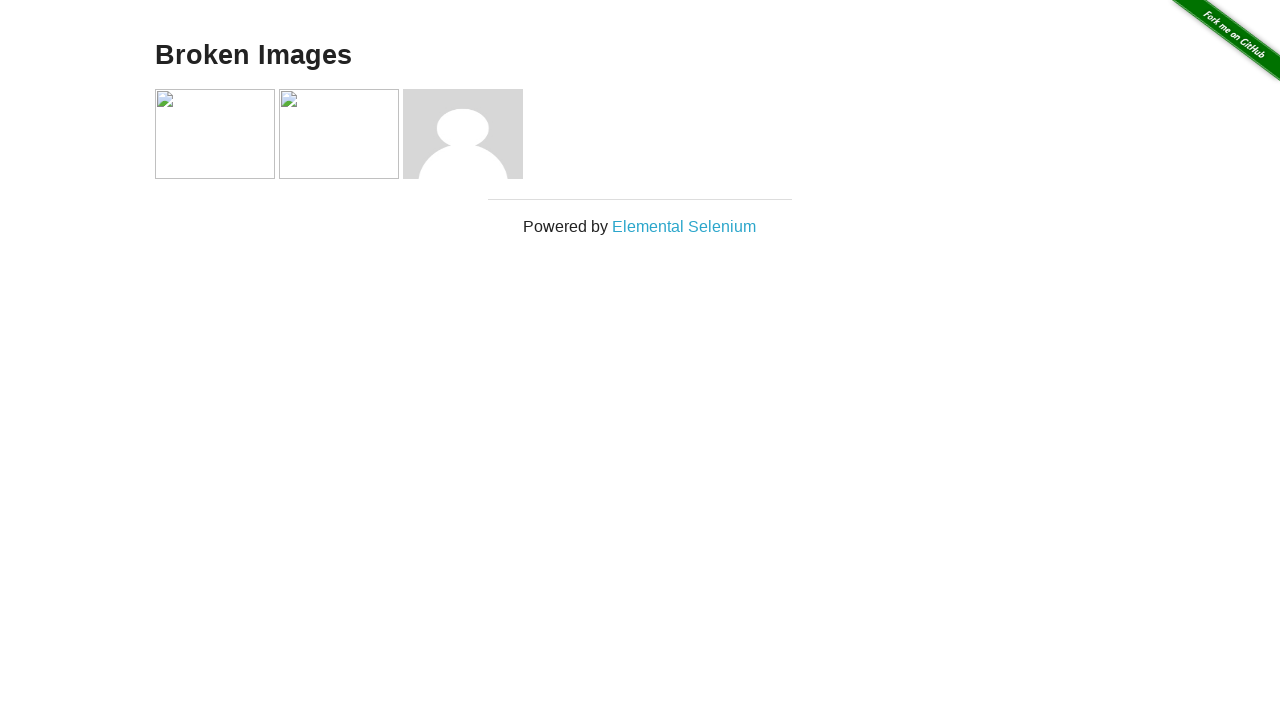

Navigated back to the main page
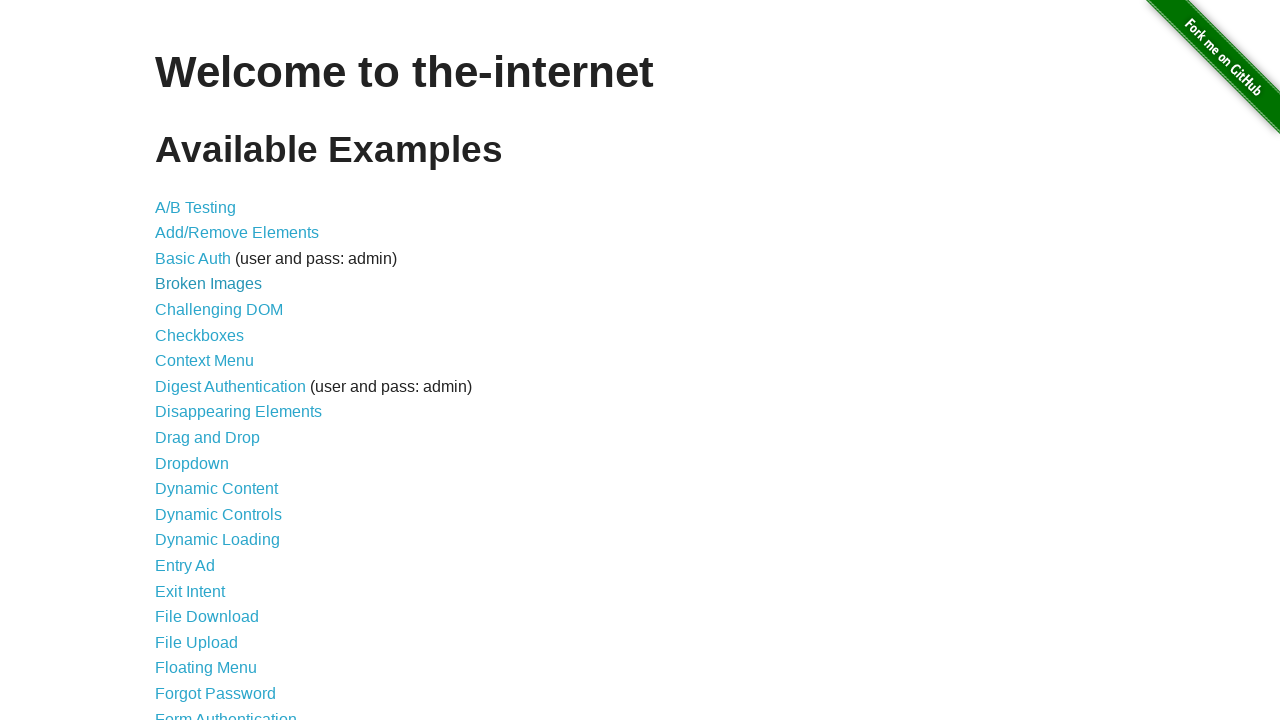

Waited for page load to complete after back navigation (networkidle)
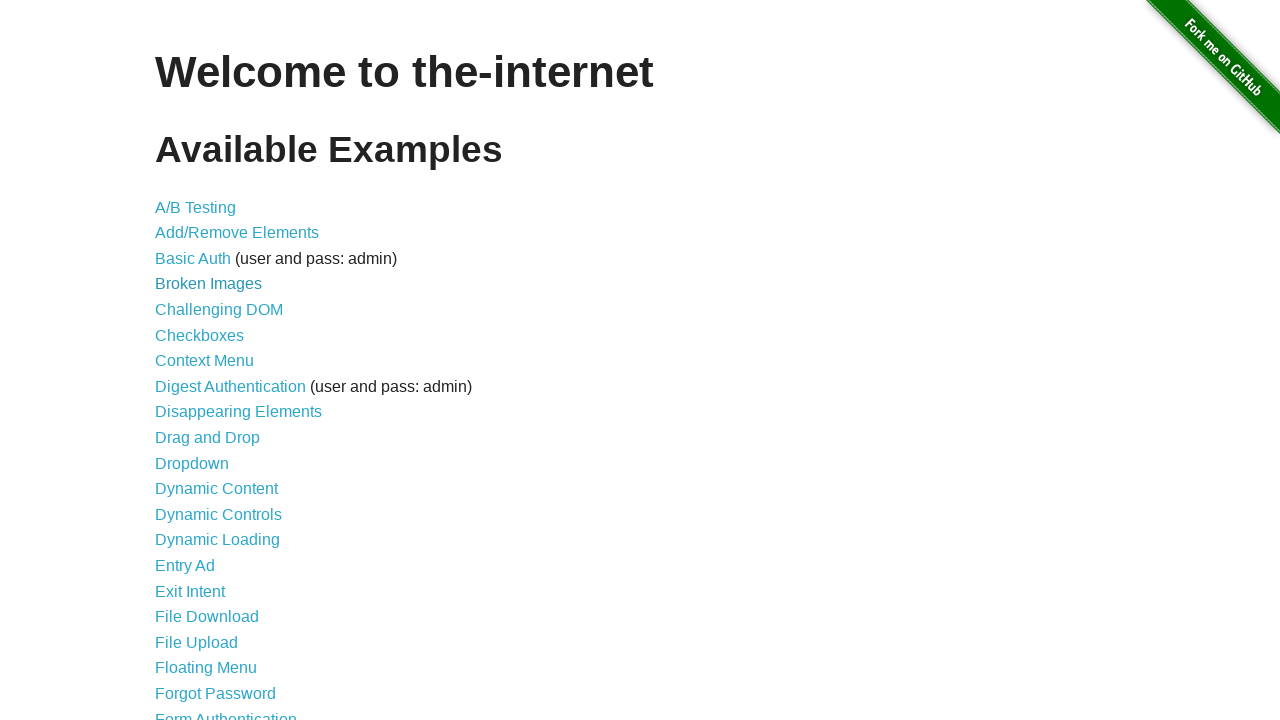

Navigated forward to the Broken Images page
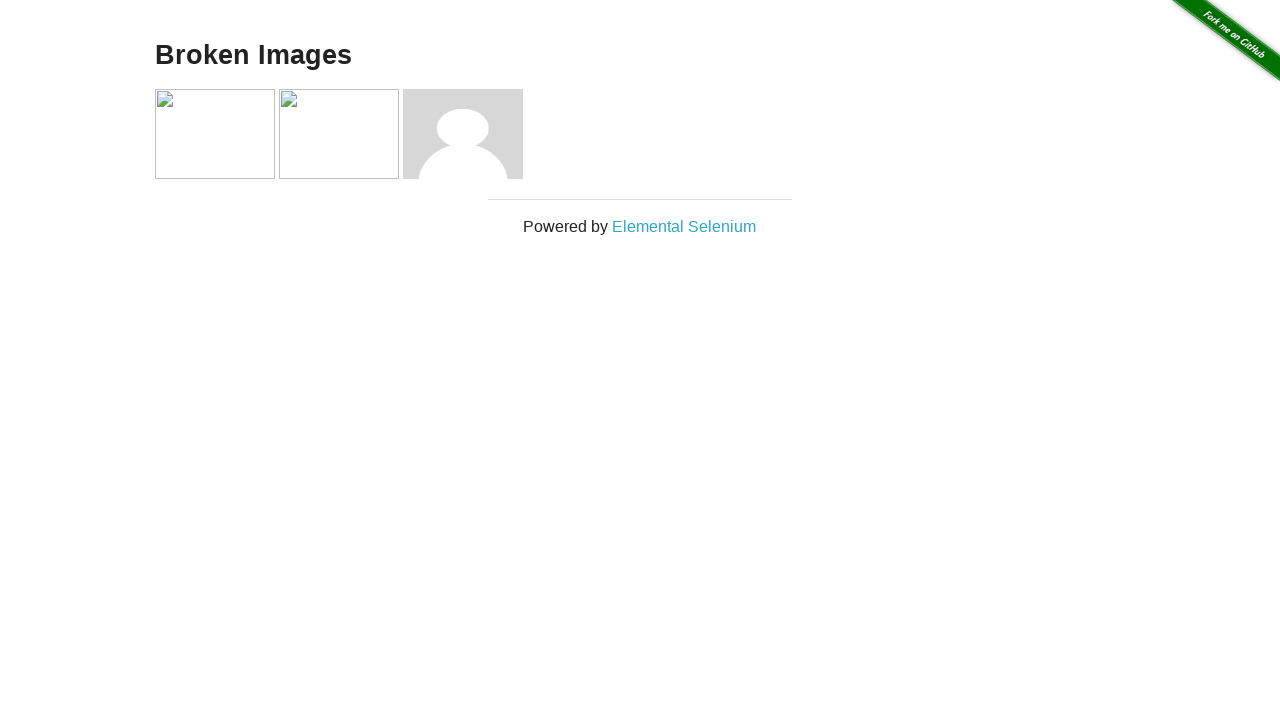

Waited for page load to complete after forward navigation (networkidle)
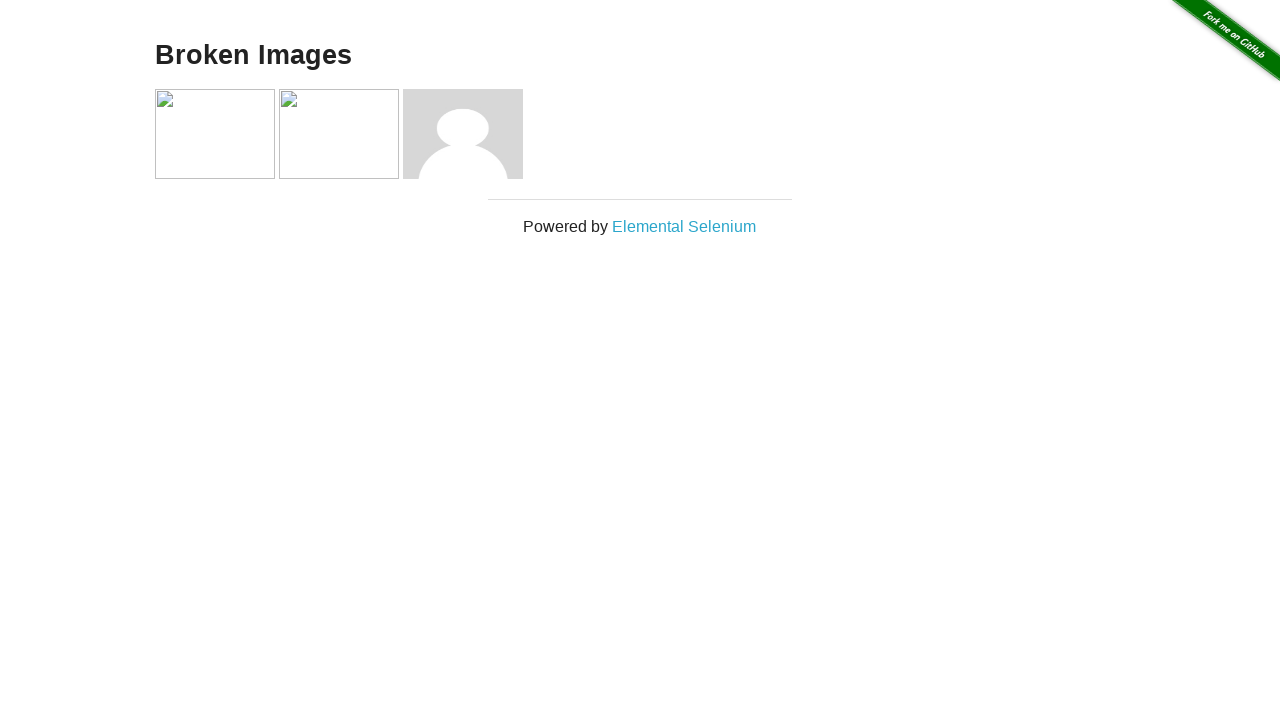

Refreshed the current page
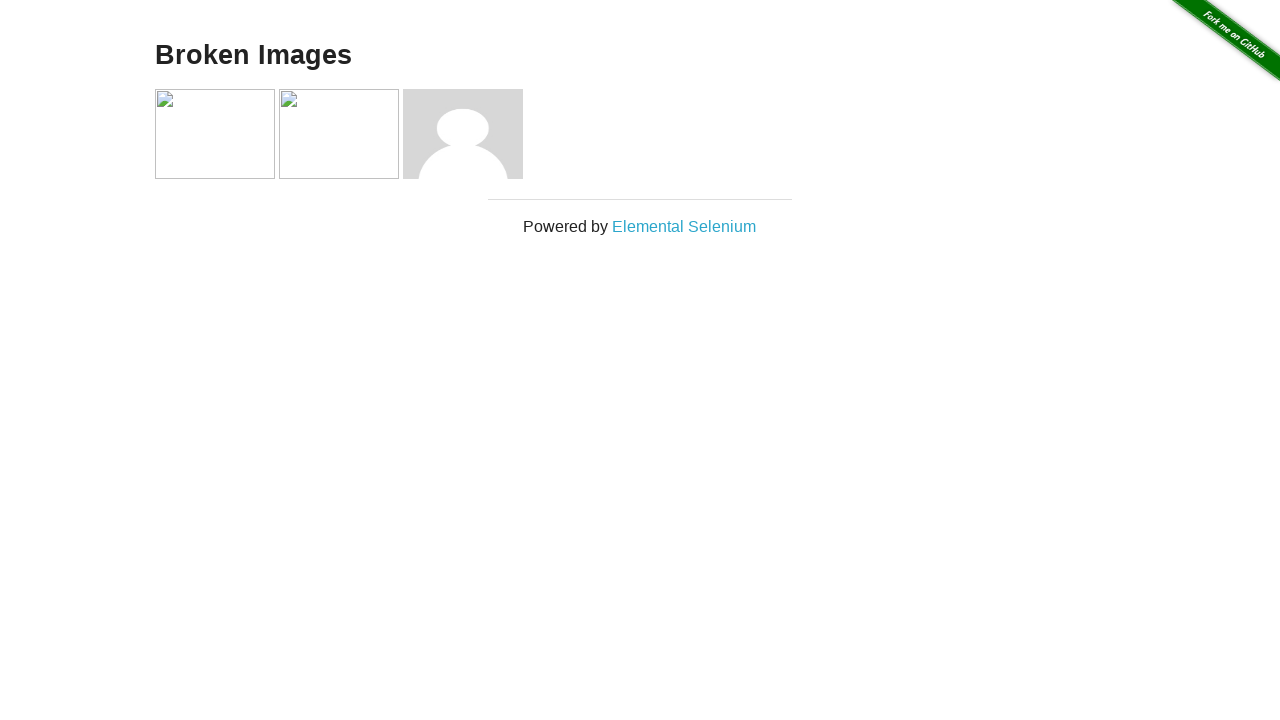

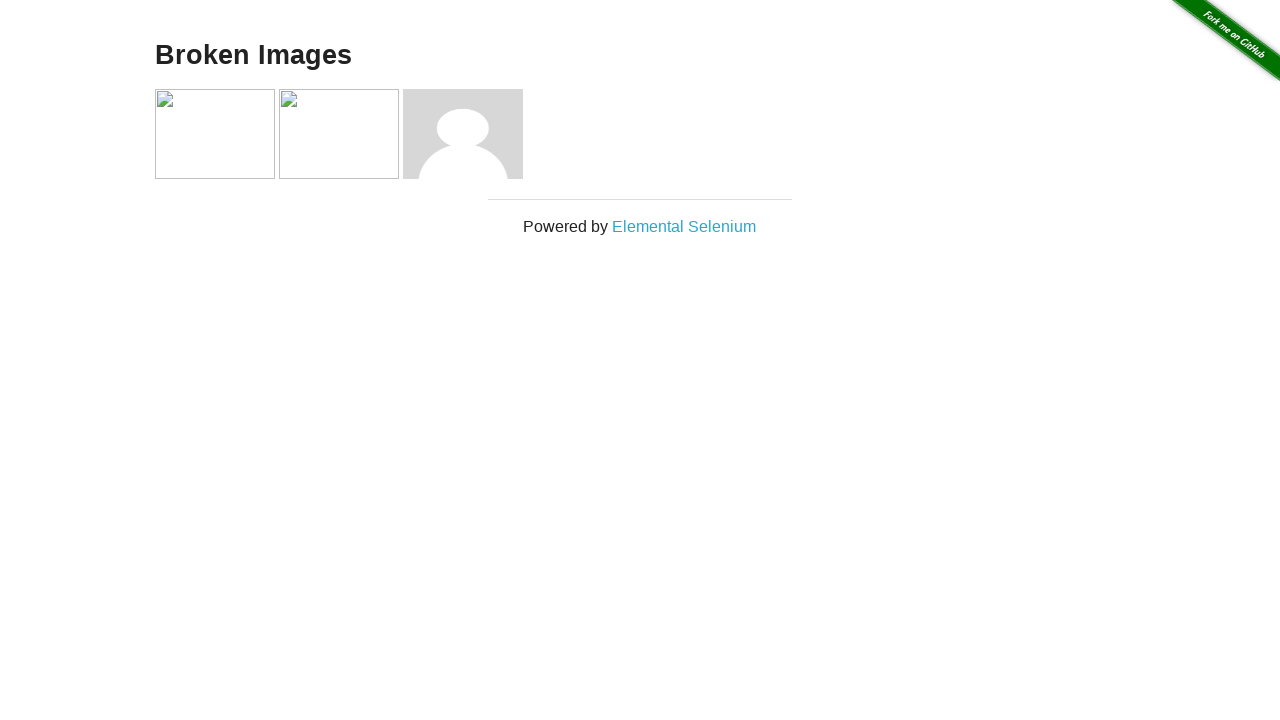